Tests handling of multiple browser windows by clicking a button that opens new windows, then iterating through all open pages to retrieve their titles and URLs.

Starting URL: https://www.hyrtutorials.com/p/window-handles-practice.html

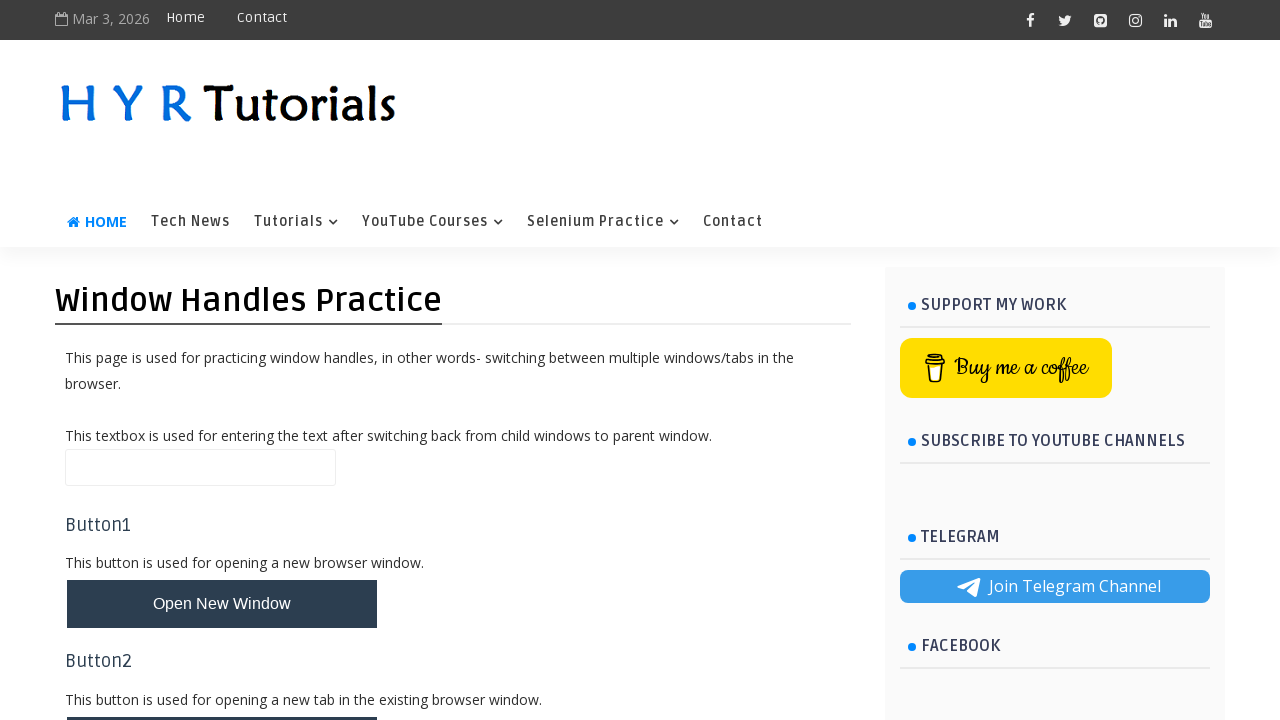

Clicked button to open new window at (222, 361) on #newWindowsBtn
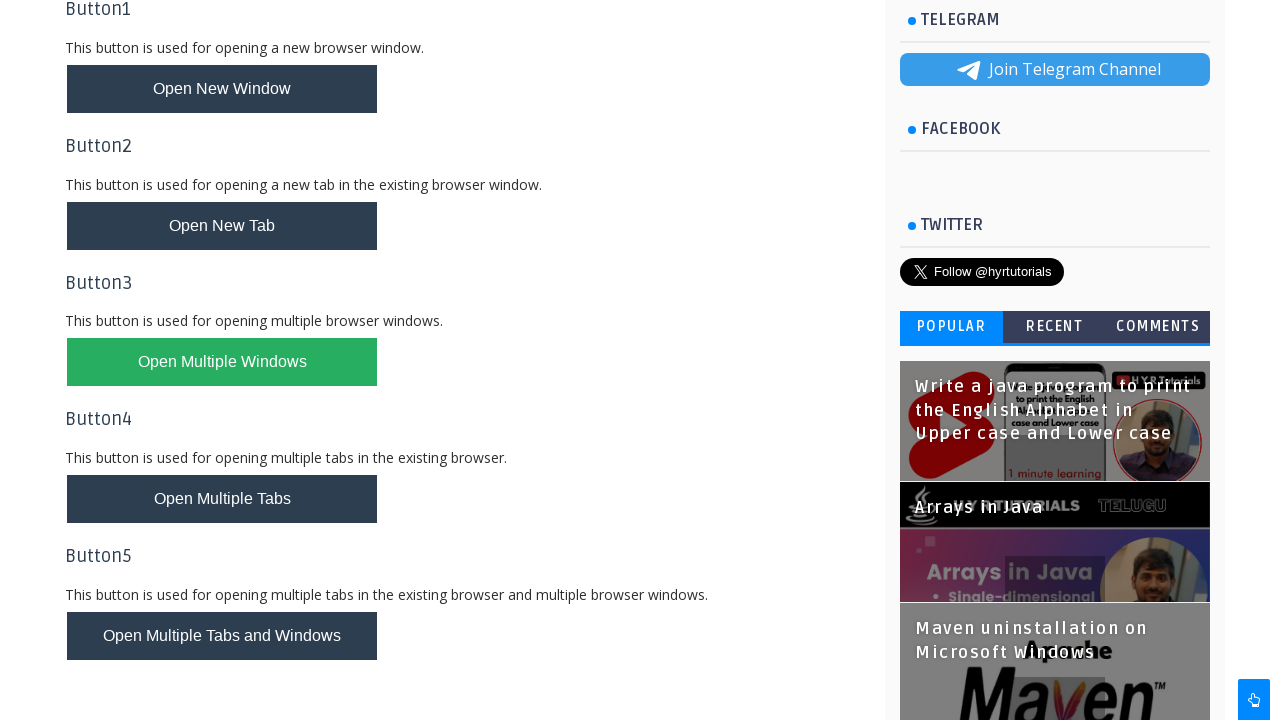

Captured new page object from context
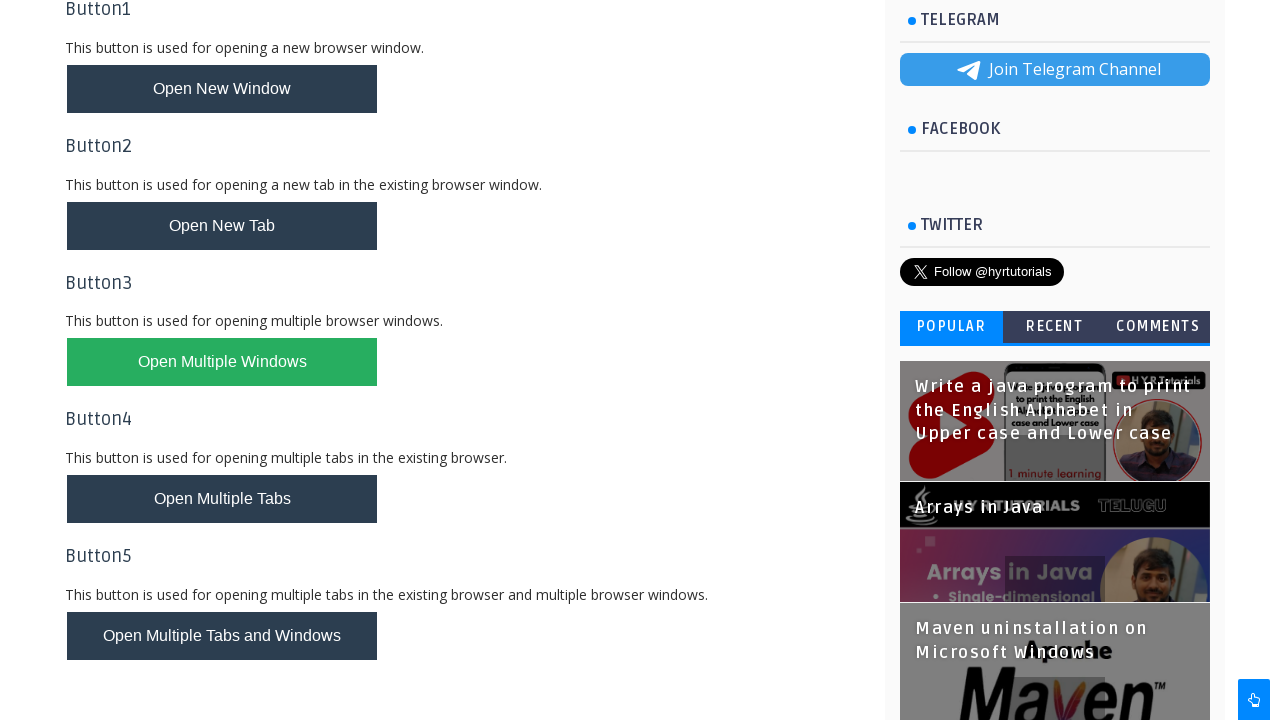

New page loaded (domcontentloaded state)
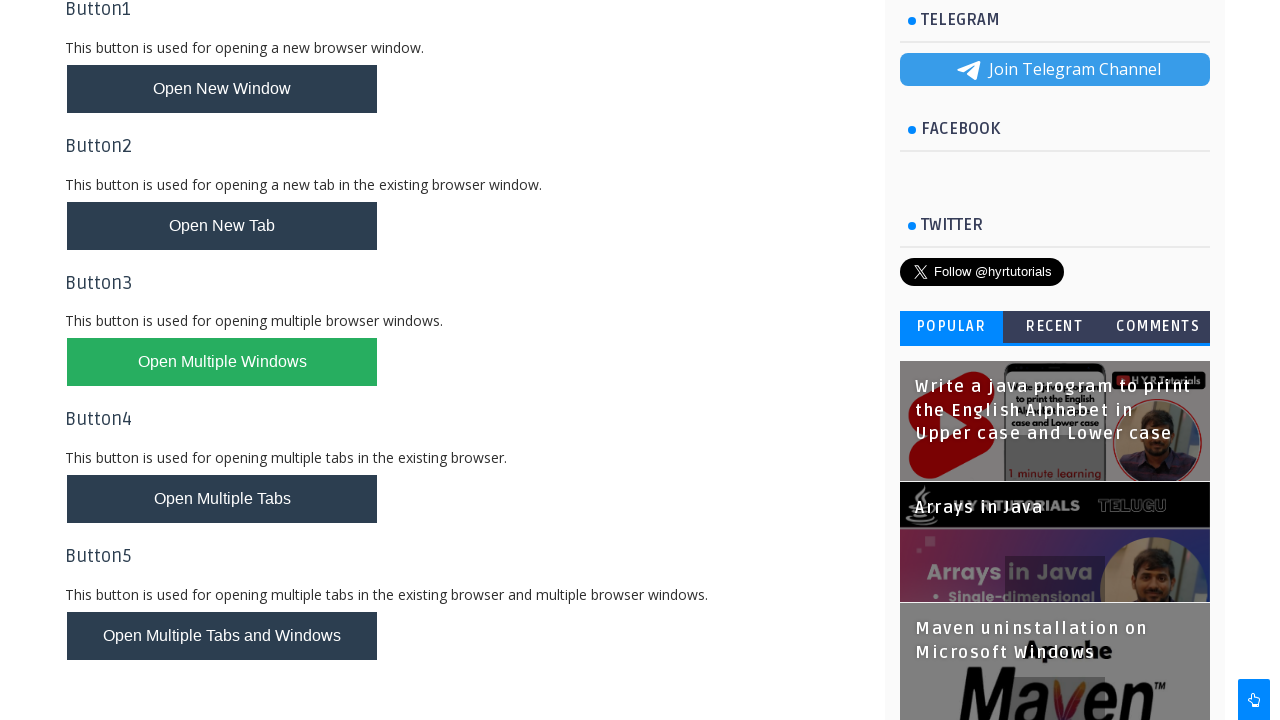

Retrieved all open pages from context
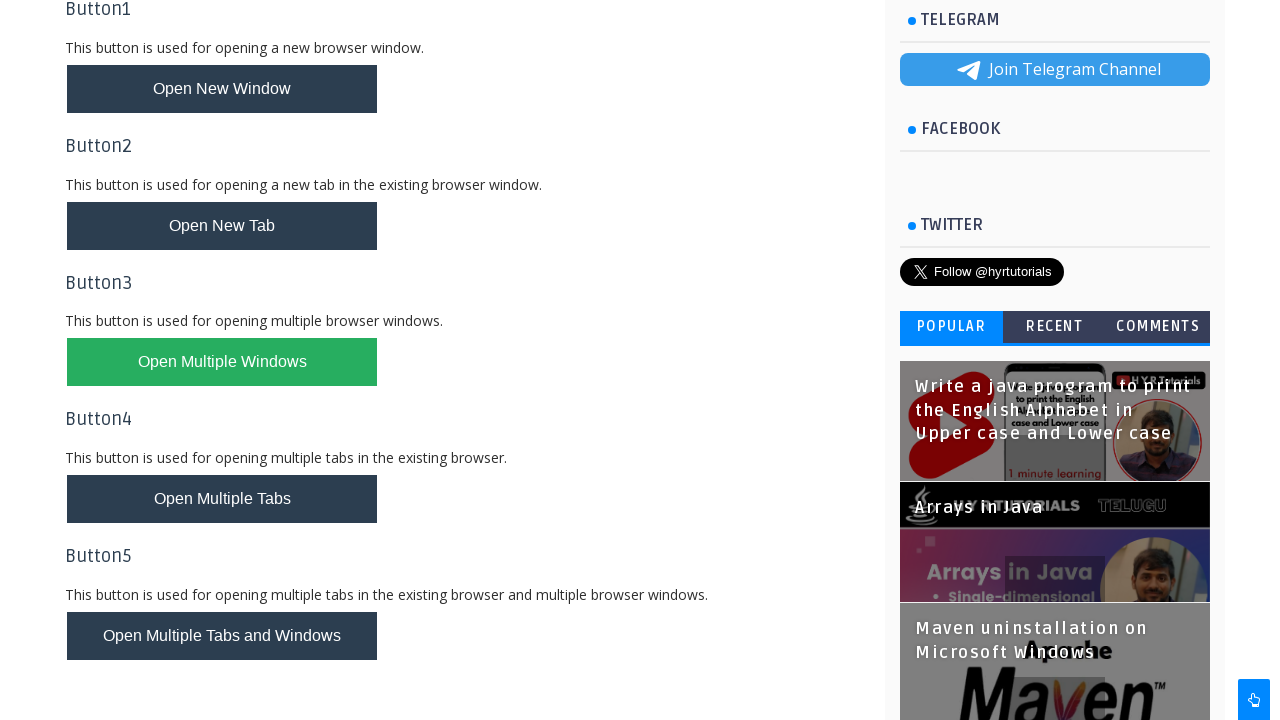

Retrieved title: Window Handles Practice - H Y R Tutorials
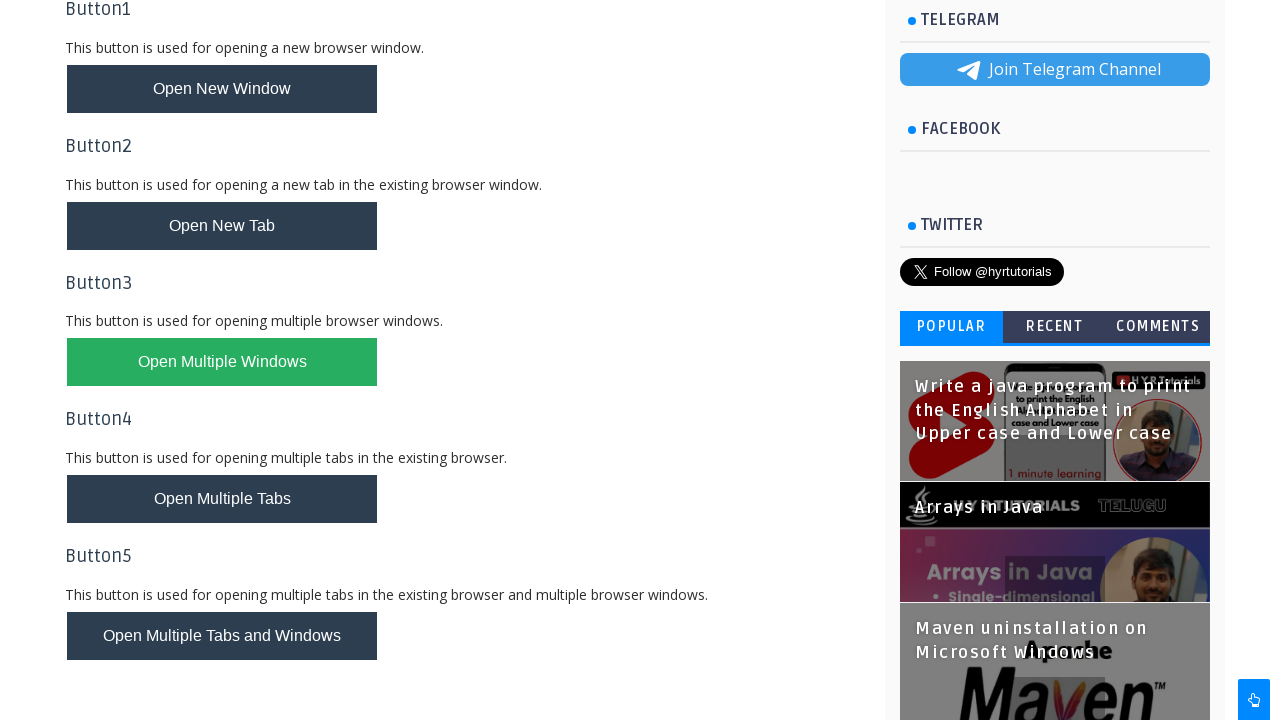

Retrieved URL: https://www.hyrtutorials.com/p/window-handles-practice.html
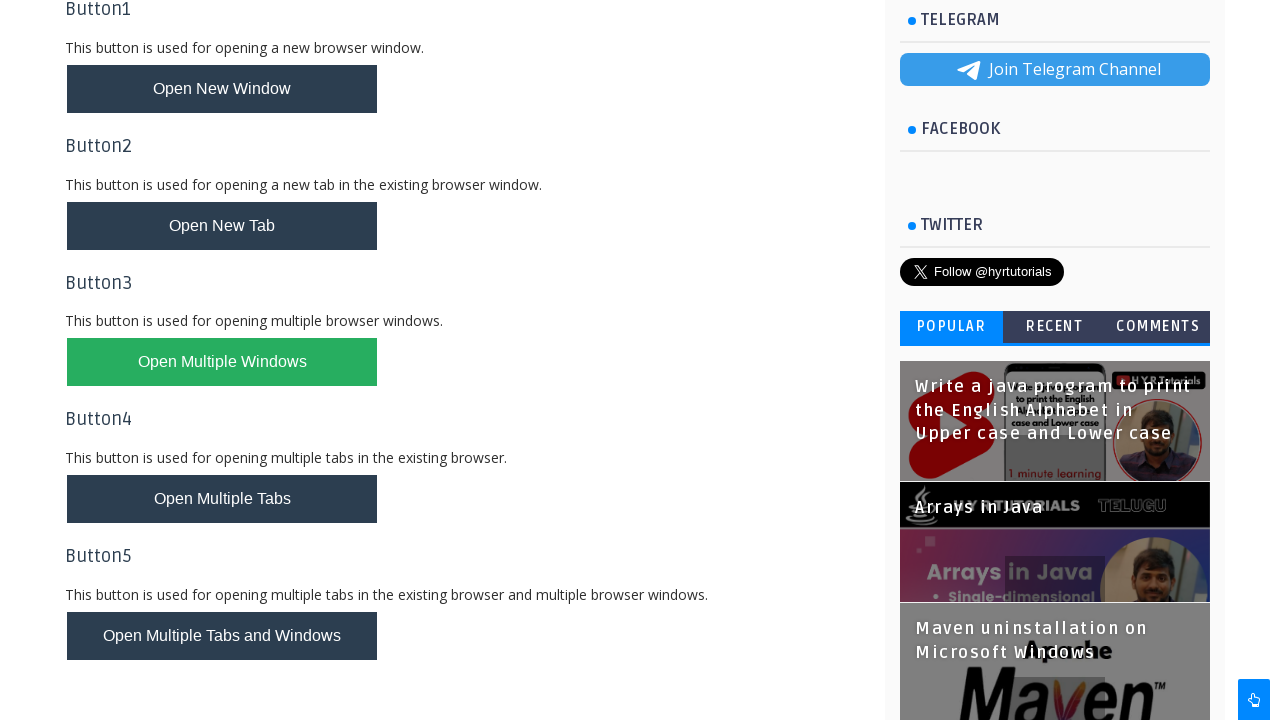

Retrieved title: Basic Controls - H Y R Tutorials
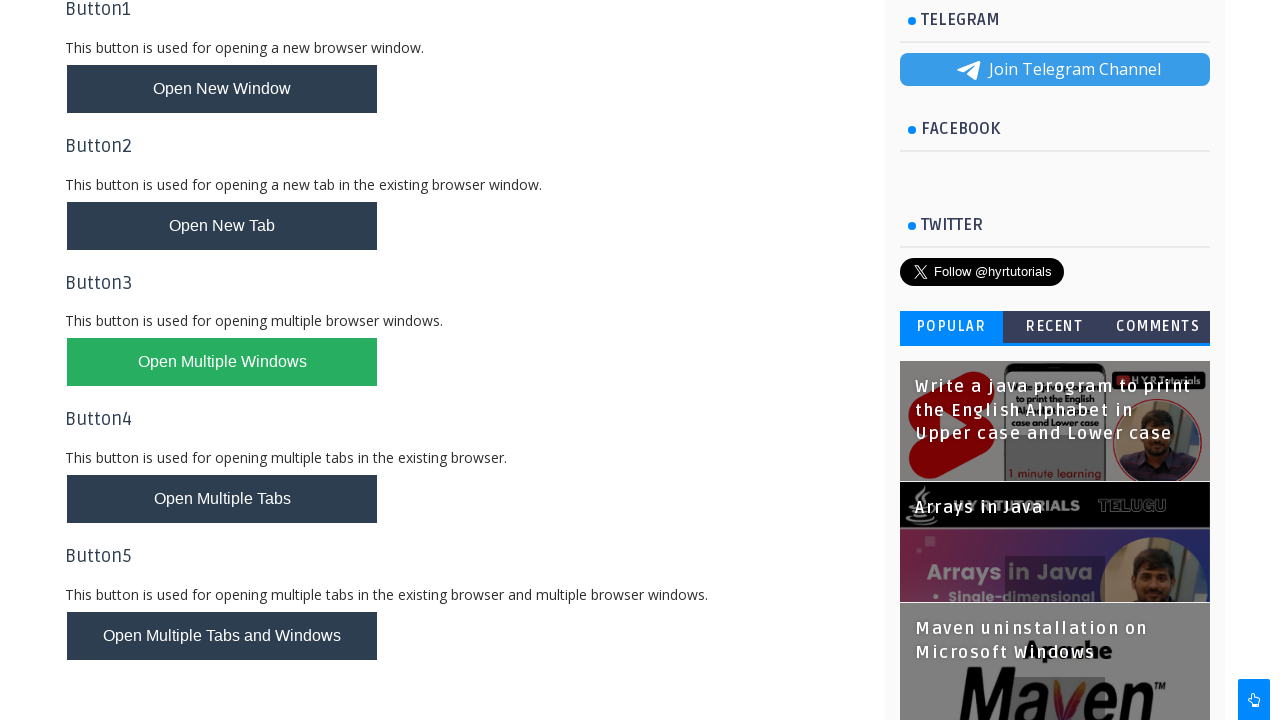

Retrieved URL: https://www.hyrtutorials.com/p/basic-controls.html
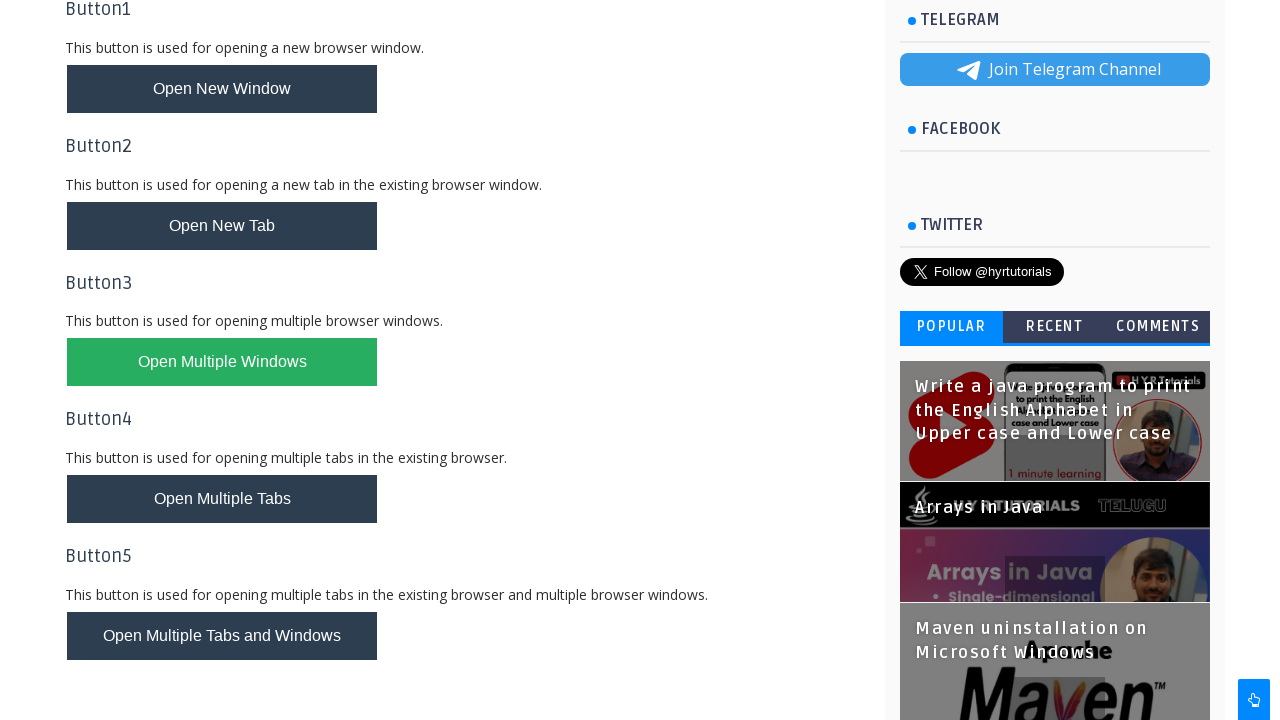

Retrieved title: XPath Practice - H Y R Tutorials
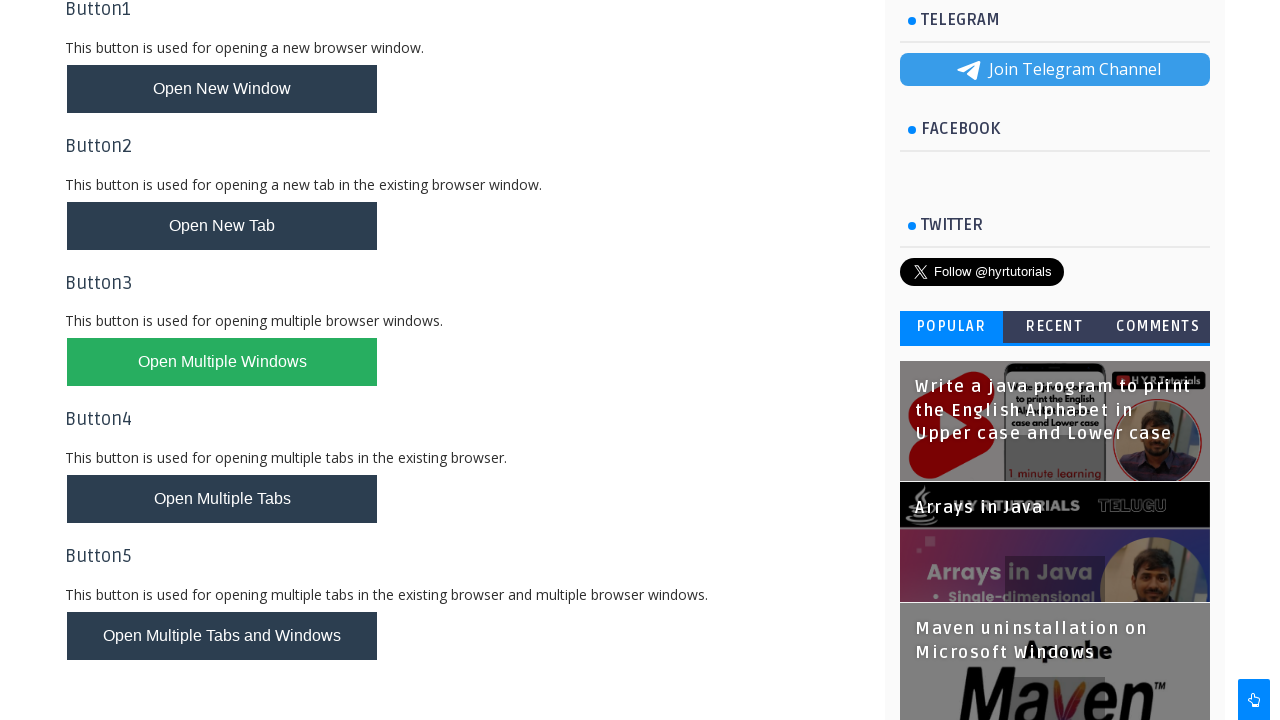

Retrieved URL: https://www.hyrtutorials.com/p/add-padding-to-containers.html
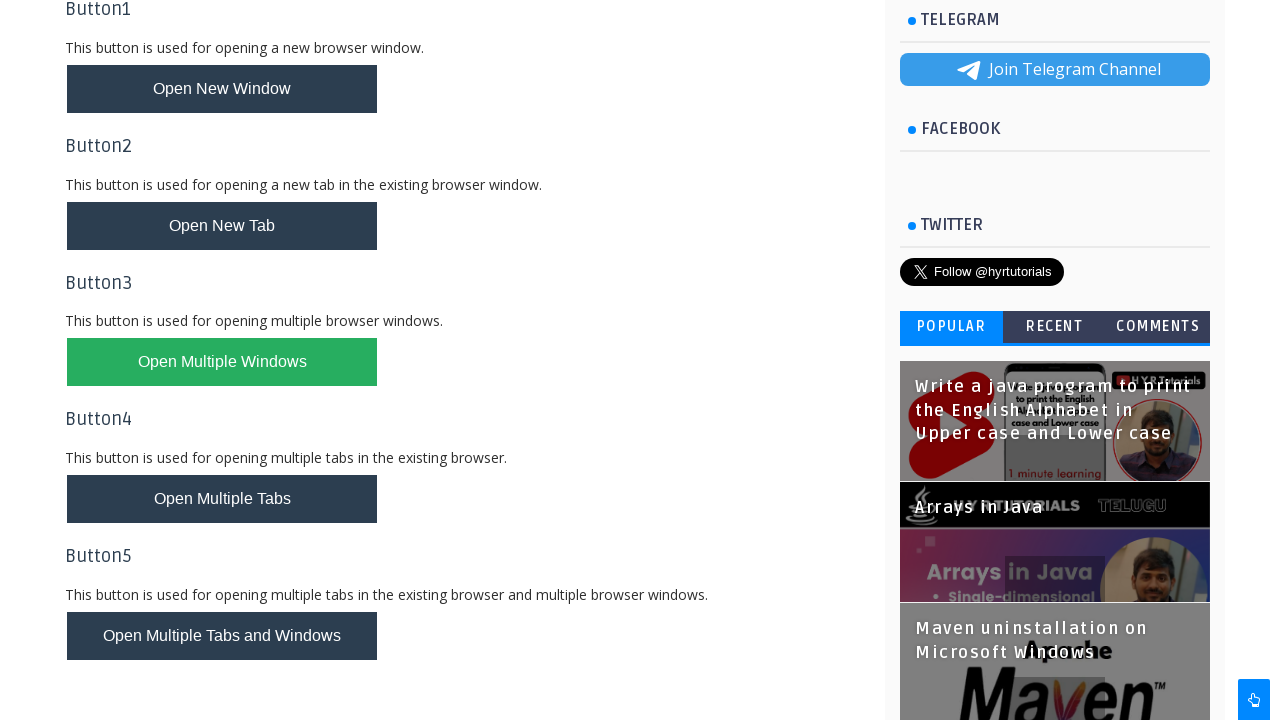

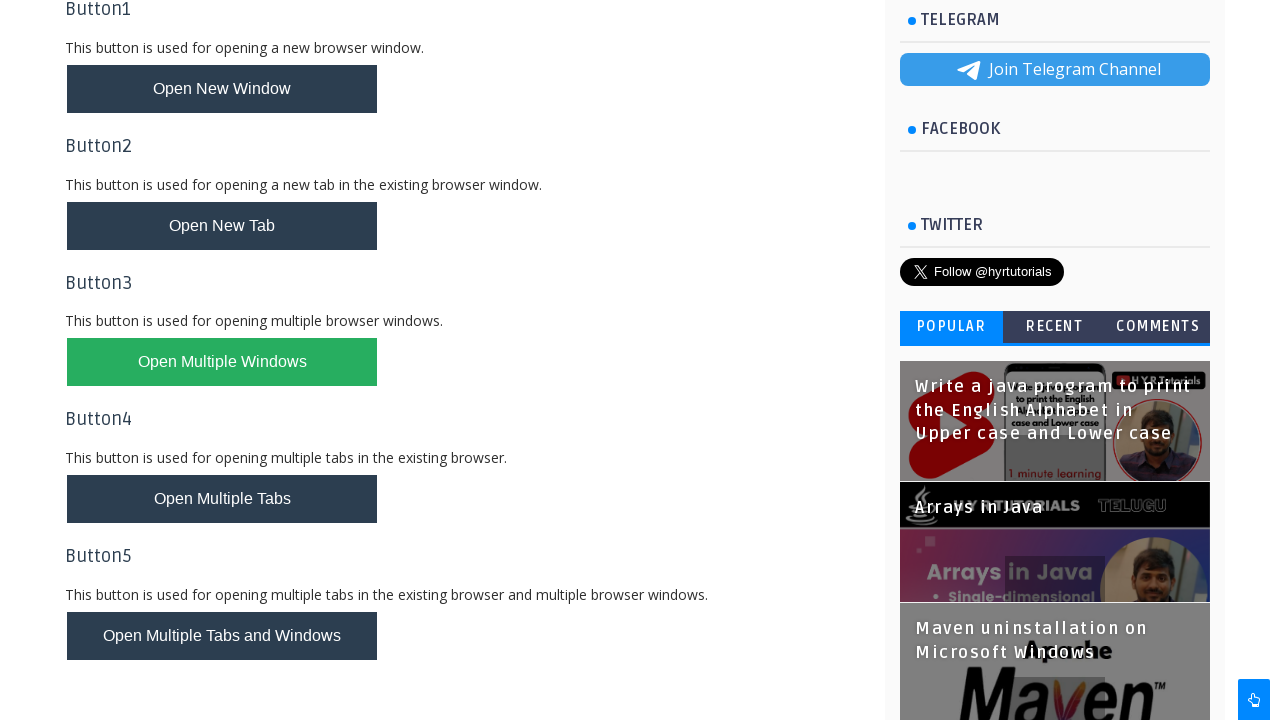